Tests a loading images page by waiting for the initial loading message, then waiting for the completion message "Done!", and finally verifying that 4 images are loaded including one with id "award".

Starting URL: https://bonigarcia.dev/selenium-webdriver-java/loading-images.html

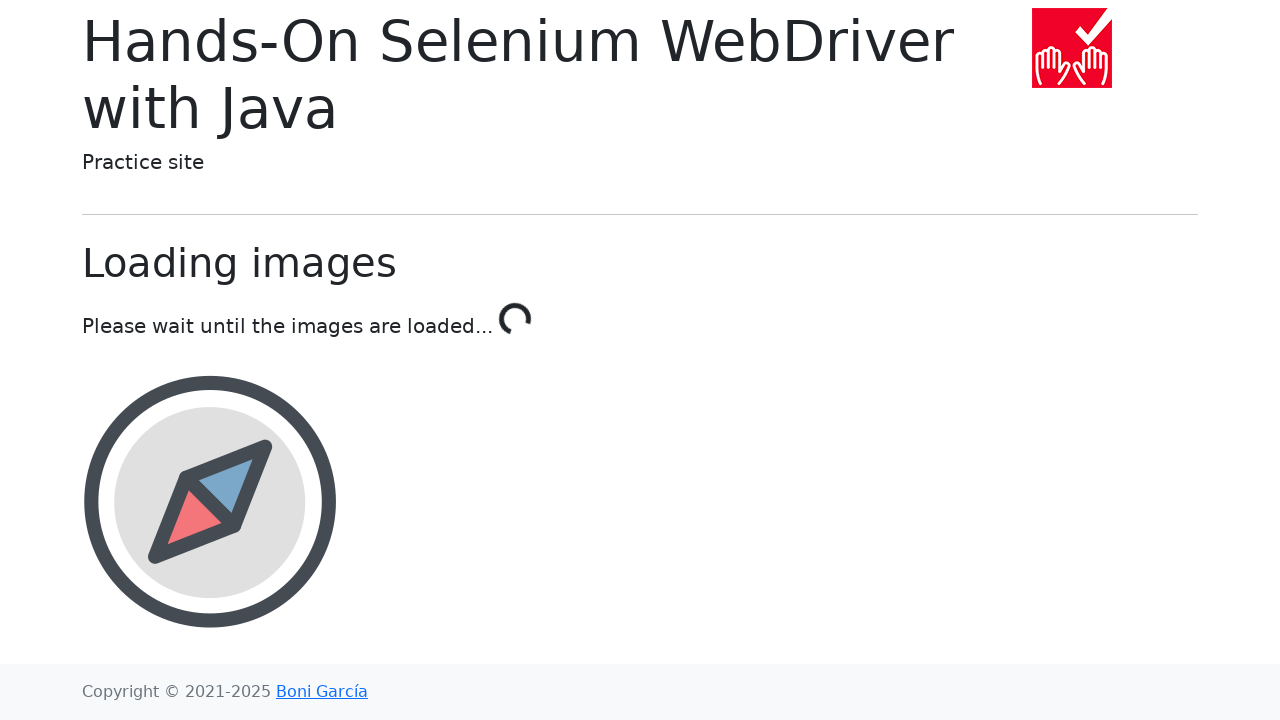

Navigated to loading images test page
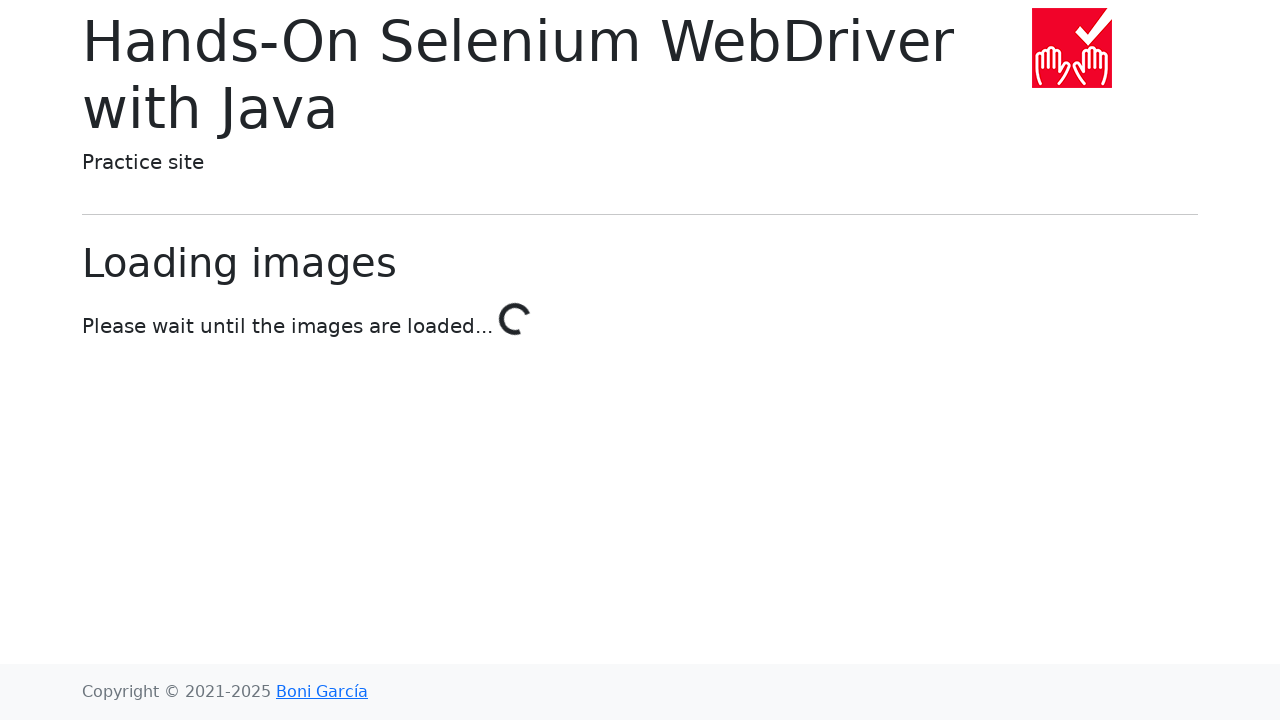

Initial loading message appeared
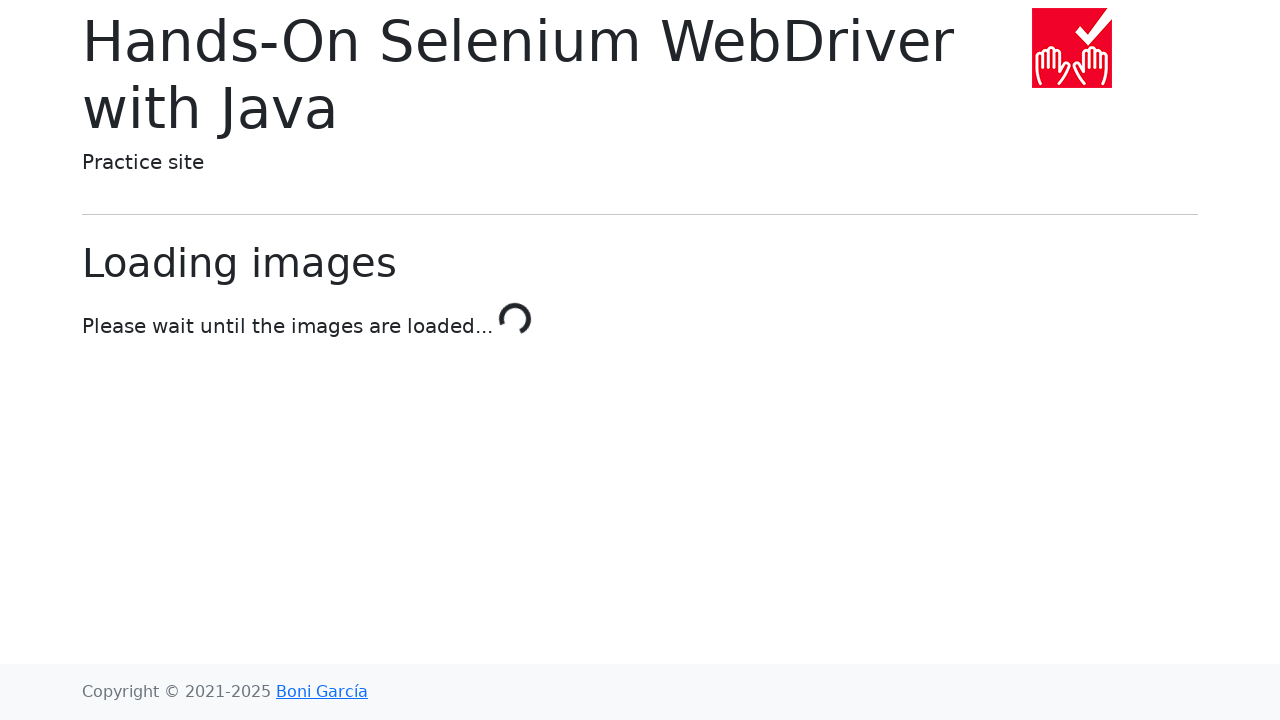

Completion message 'Done!' appeared, indicating images are loaded
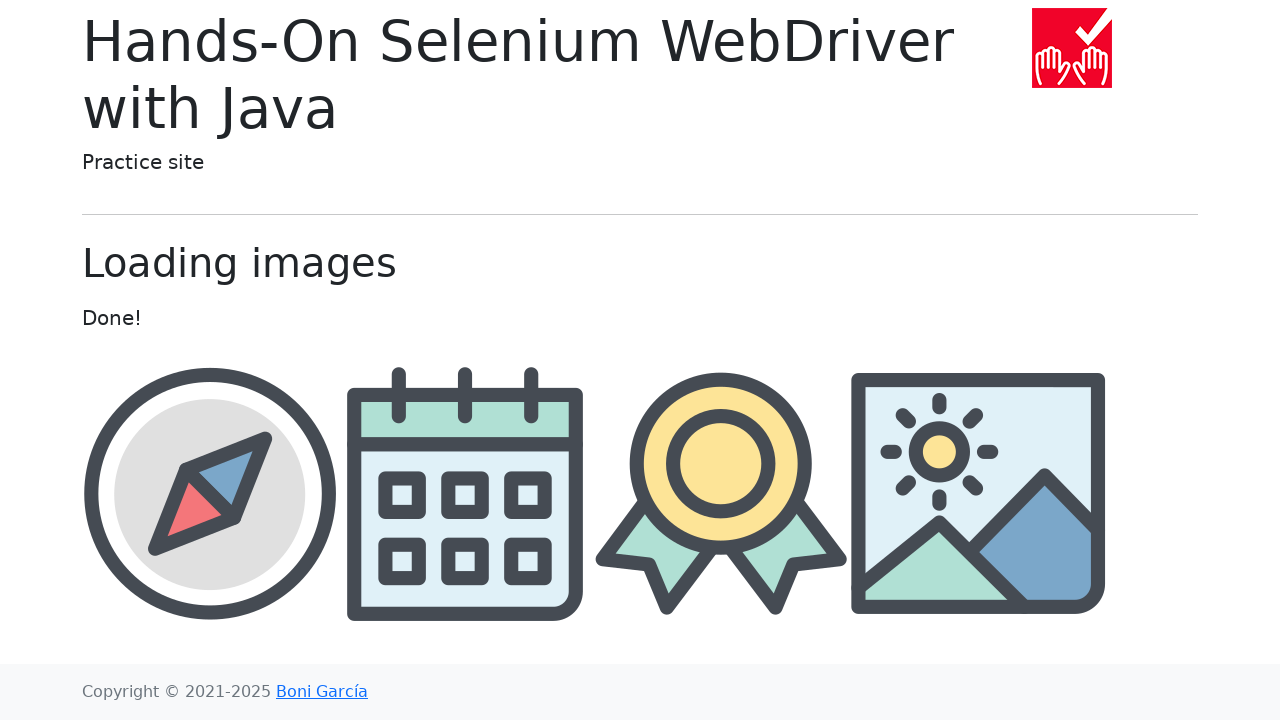

Images loaded in the container
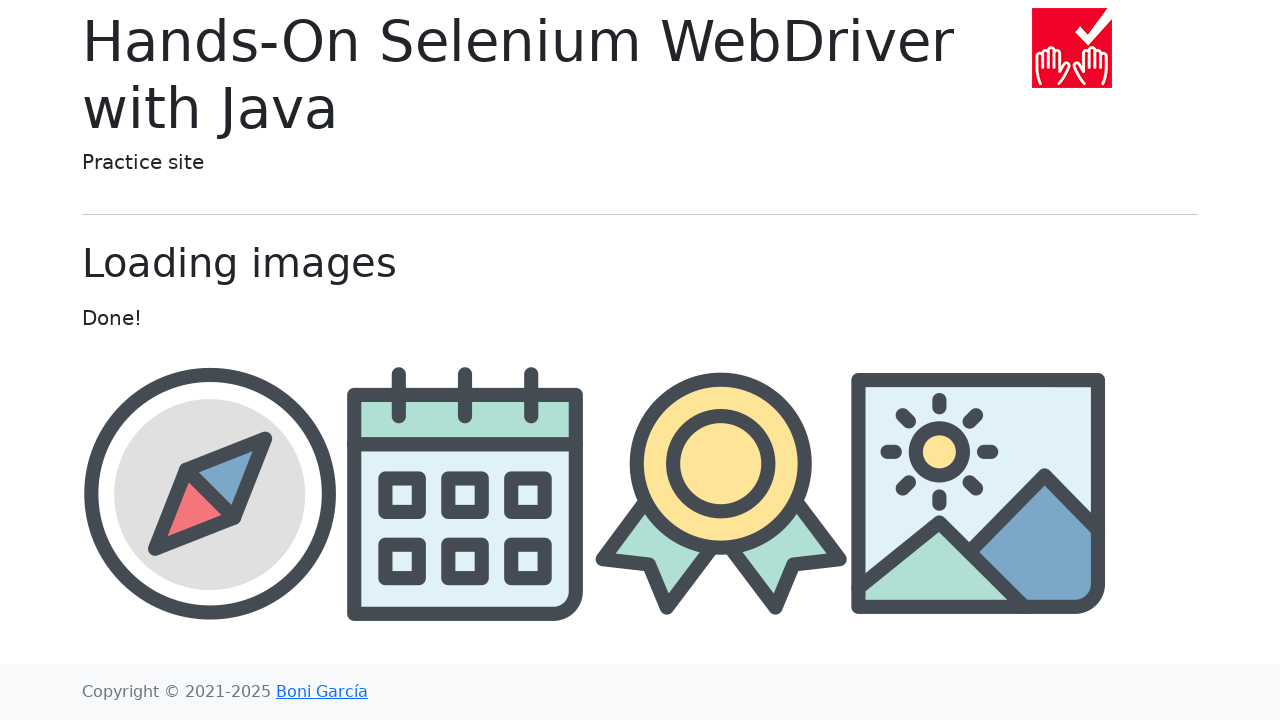

Award image with id 'award' verified to be present
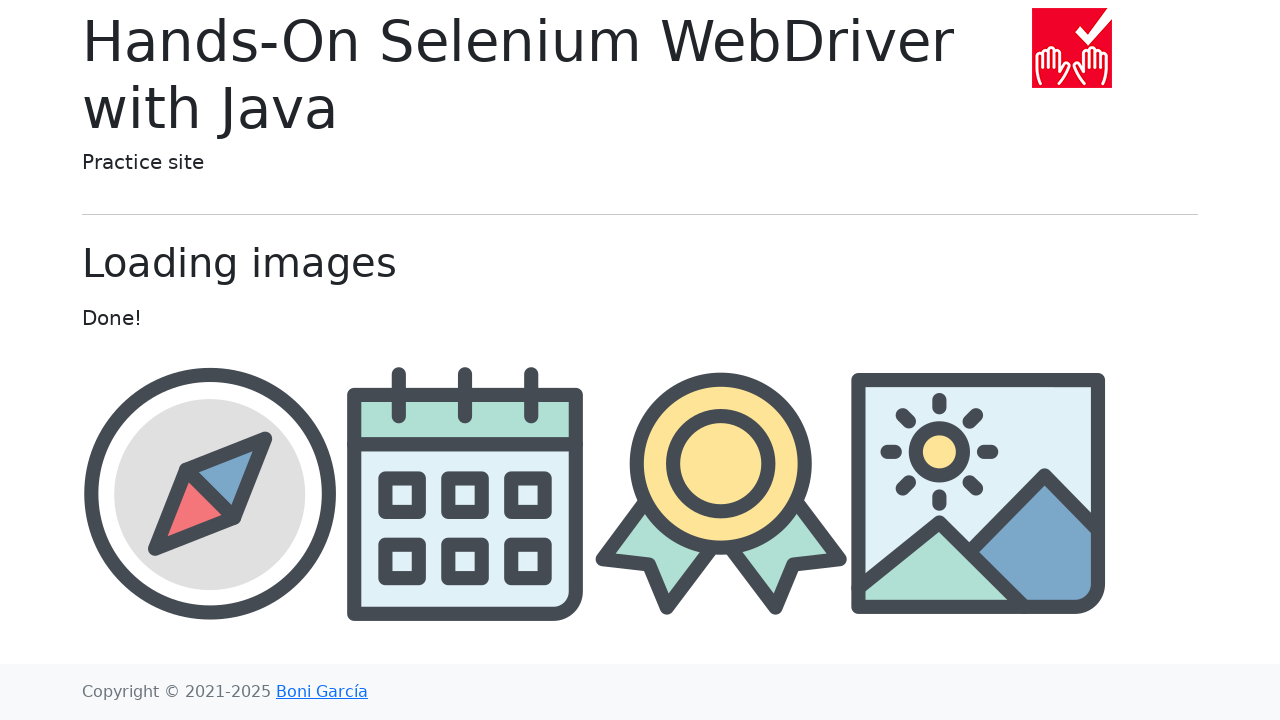

Verified that 4 images are loaded
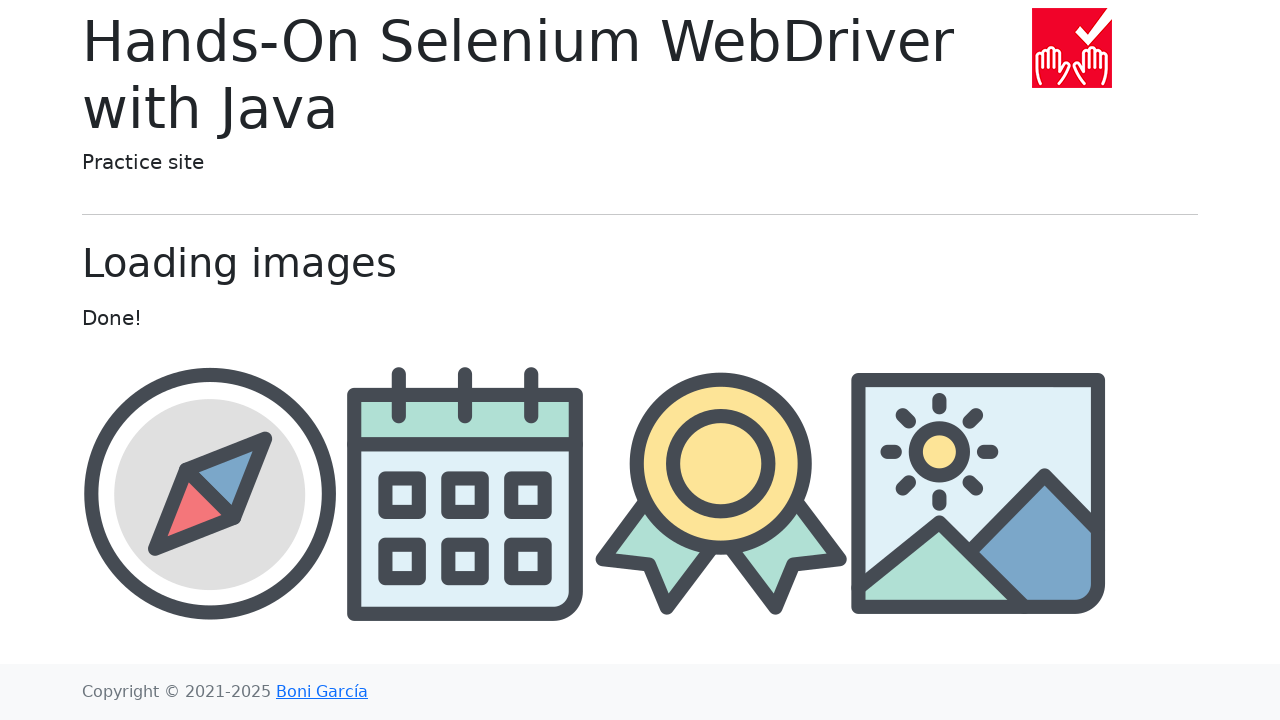

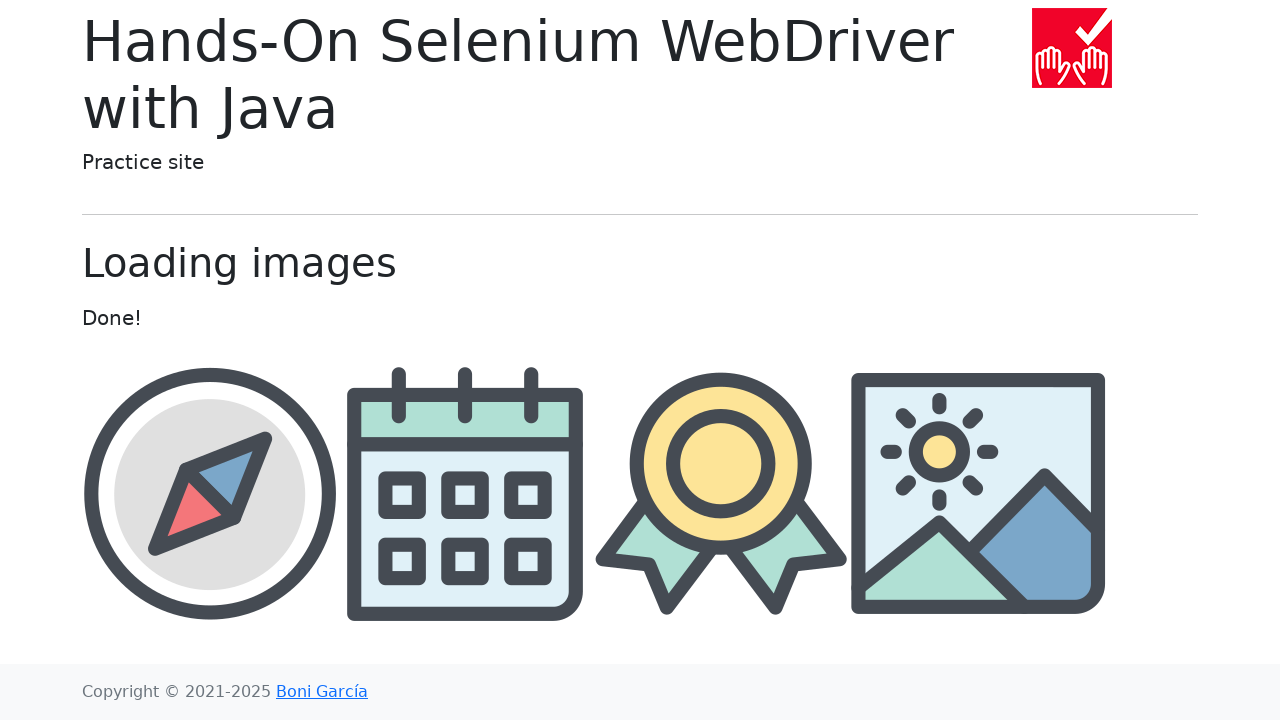